Searches for tenders on the Indian government e-procurement portal by entering a search query and submitting the form, then verifies that search results are displayed in a table.

Starting URL: https://etenders.gov.in/eprocure/app

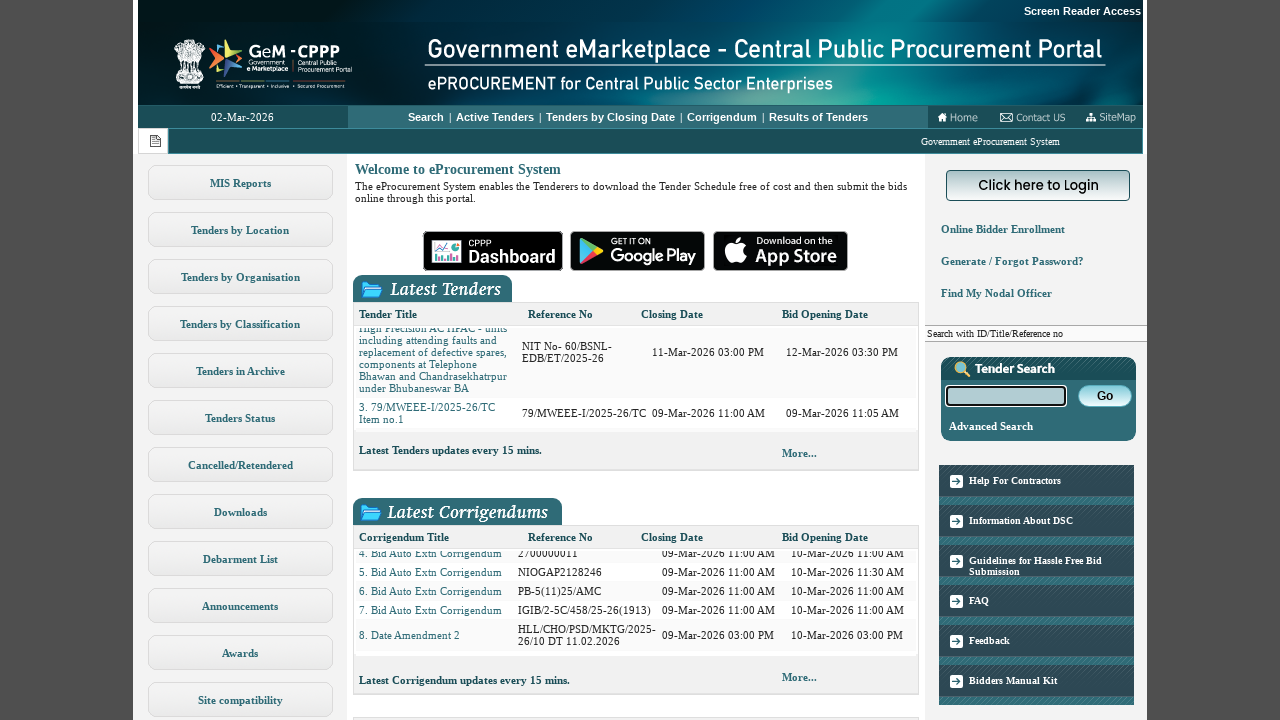

Search input field 'SearchDescription' is present
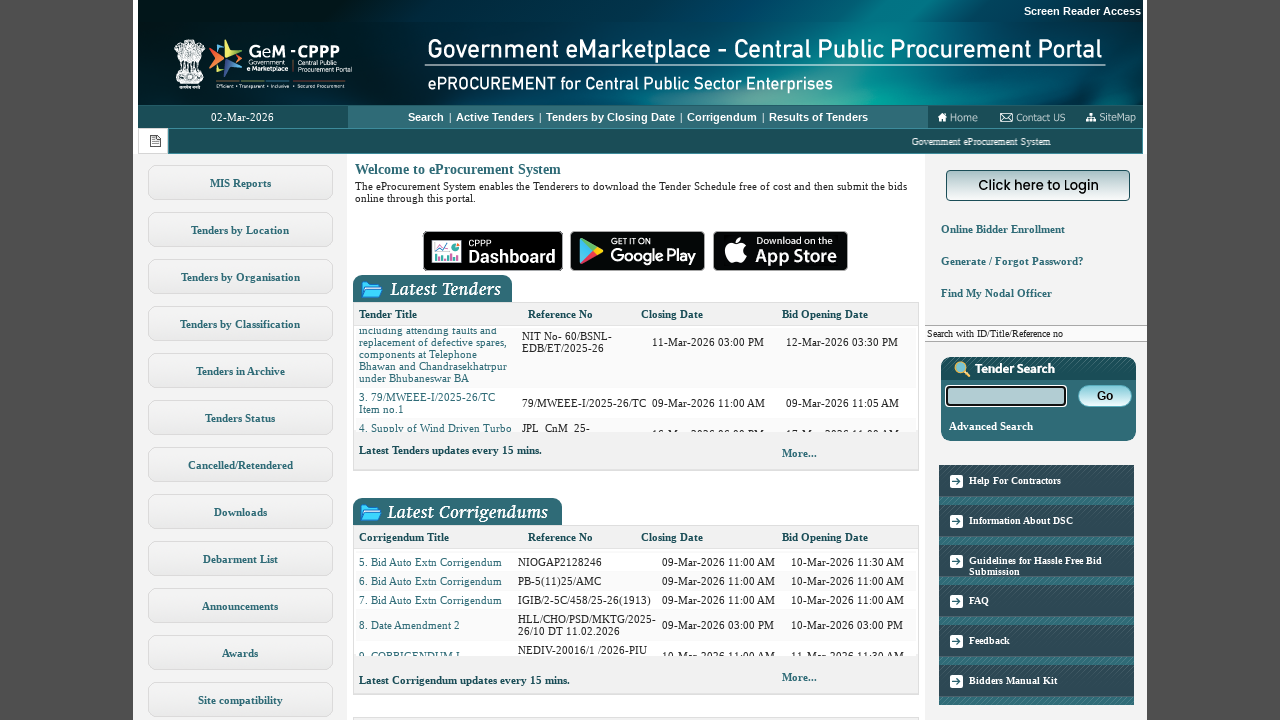

Filled search field with 'construction' on input[name='SearchDescription']
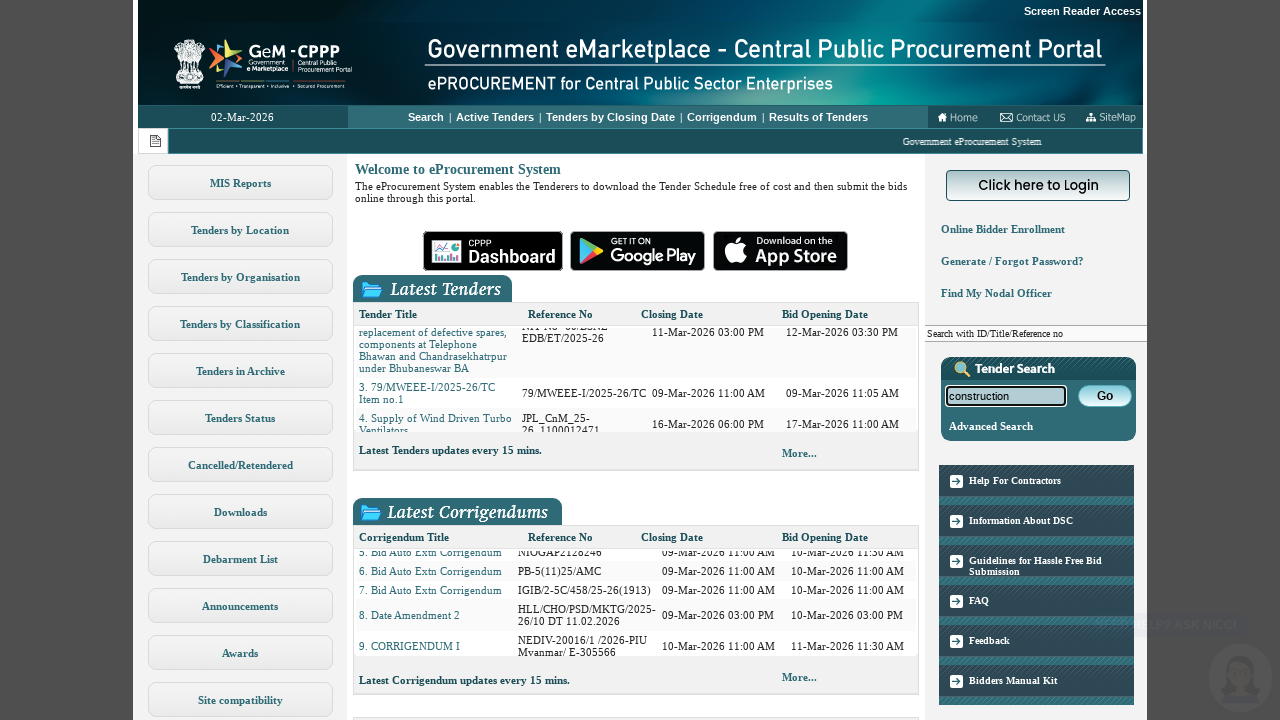

Clicked the 'Go' search button to submit query at (1105, 396) on input[name='Go']
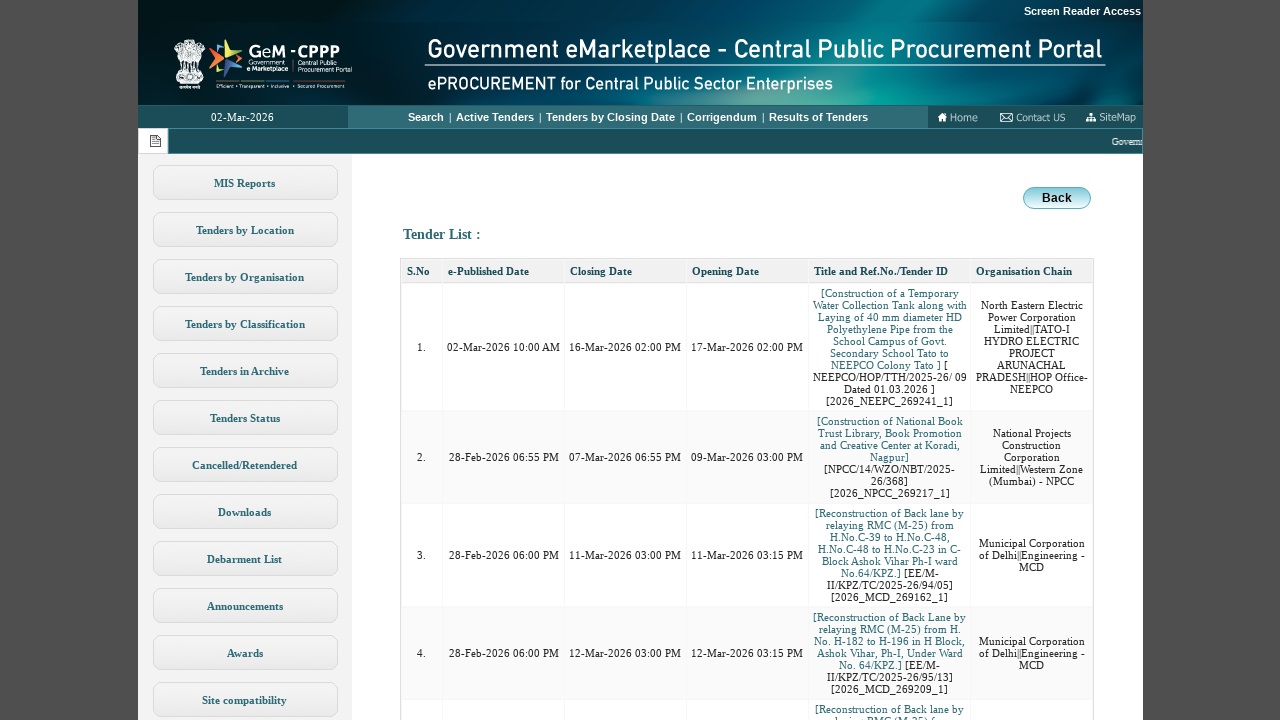

Search results table loaded successfully
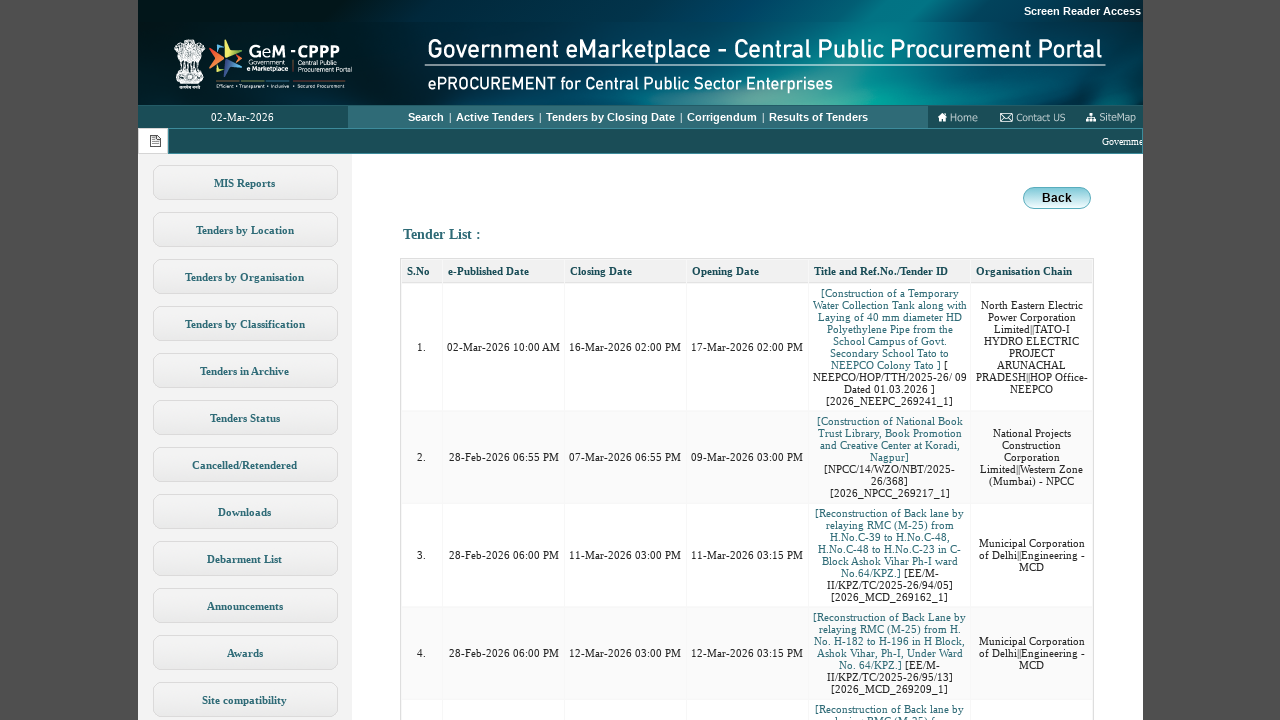

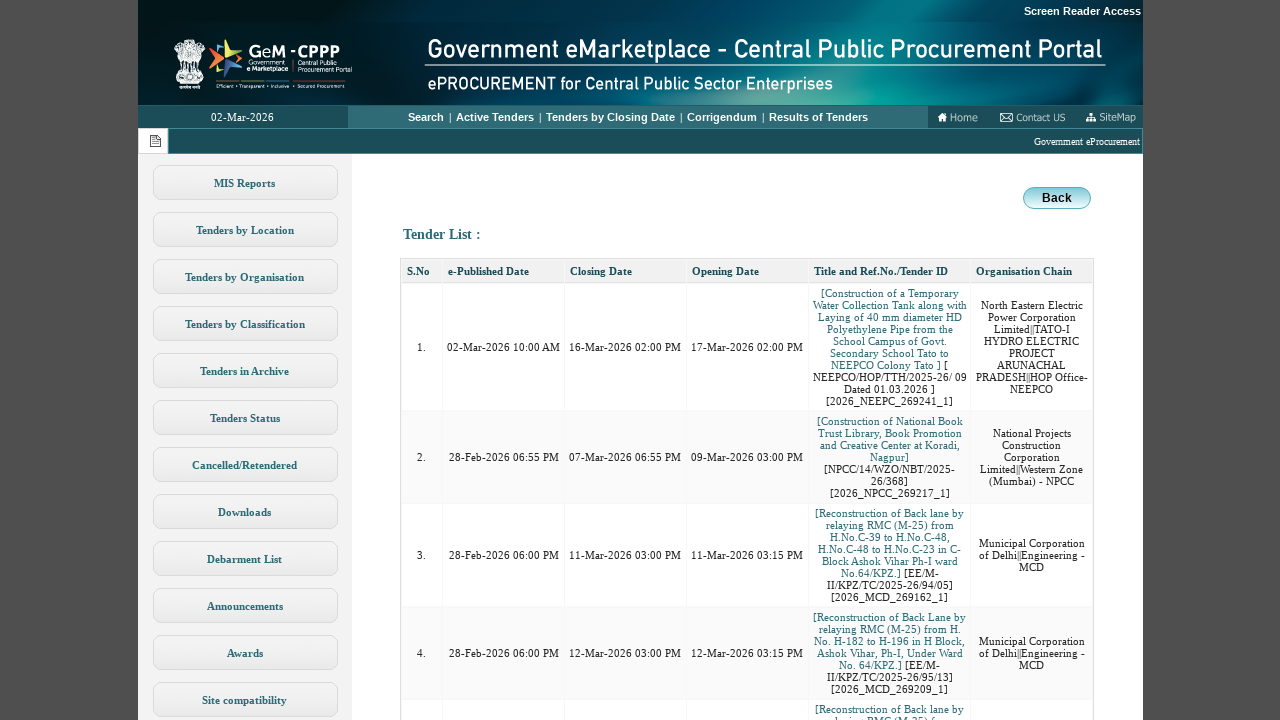